Tests drag and drop functionality on the jQuery UI droppable demo page by dragging an element to a target drop zone within an iframe.

Starting URL: https://jqueryui.com/droppable/

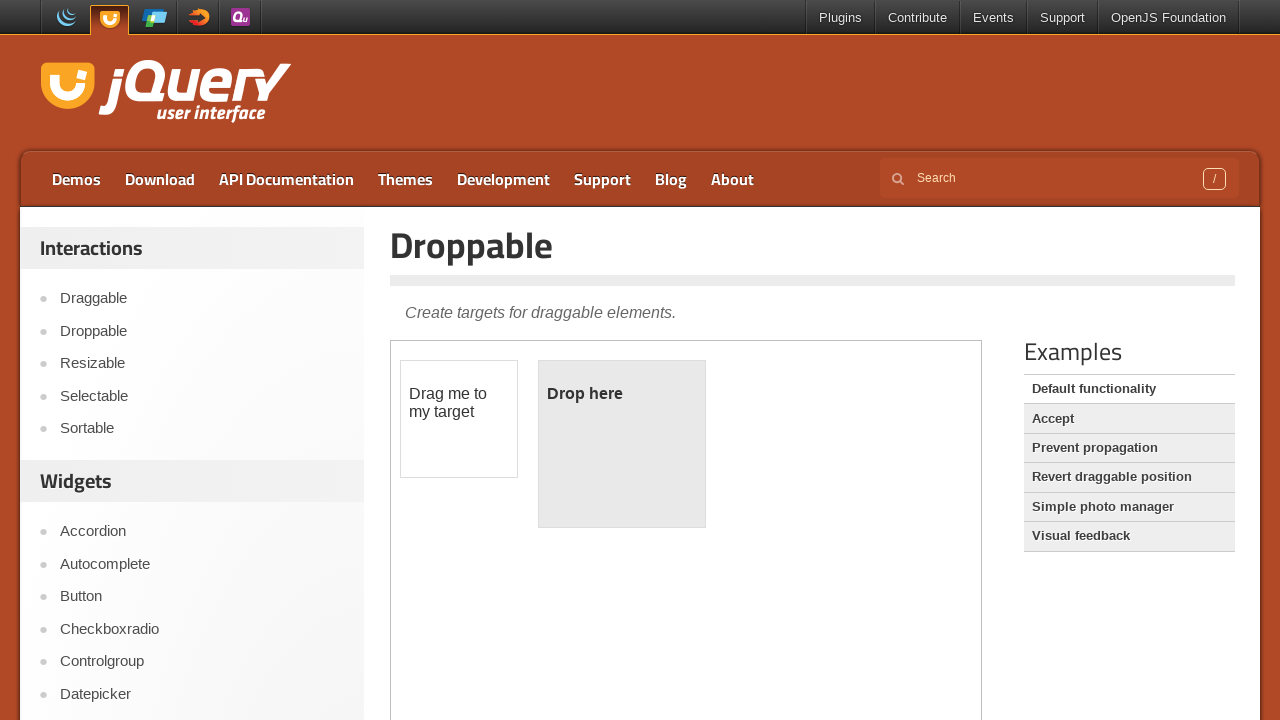

Navigated to jQuery UI droppable demo page
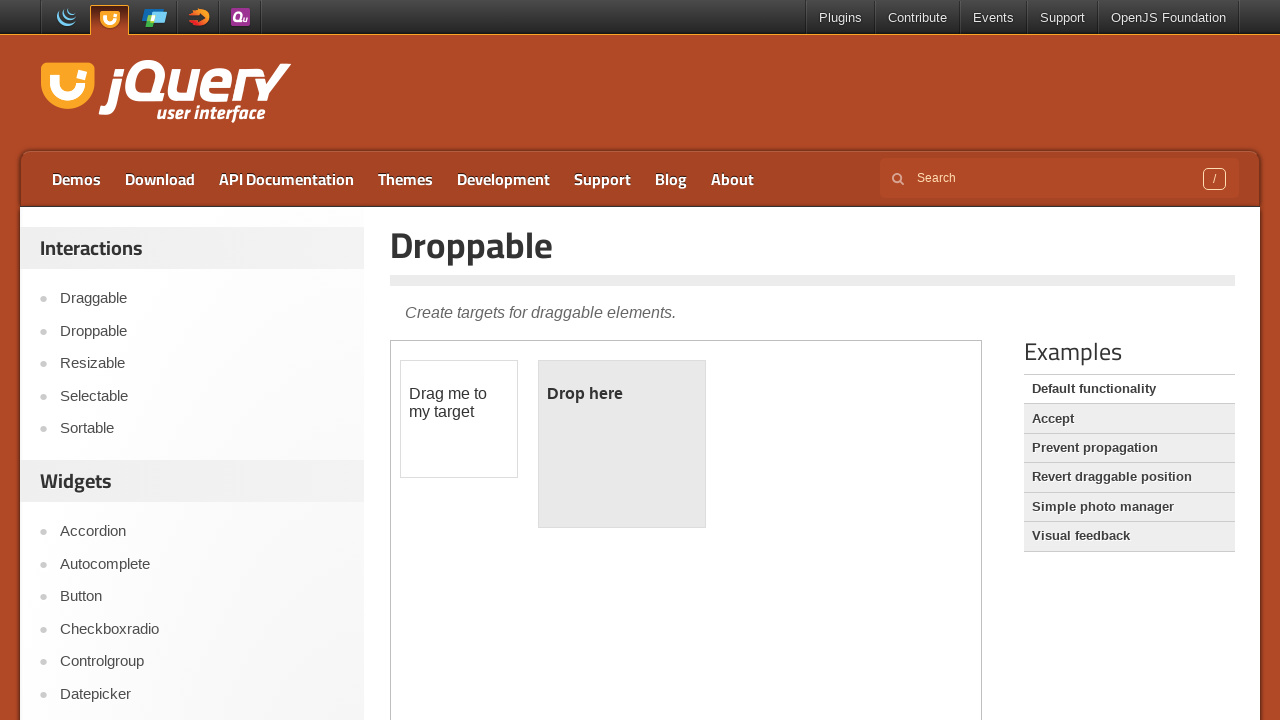

Located the iframe containing the drag and drop demo
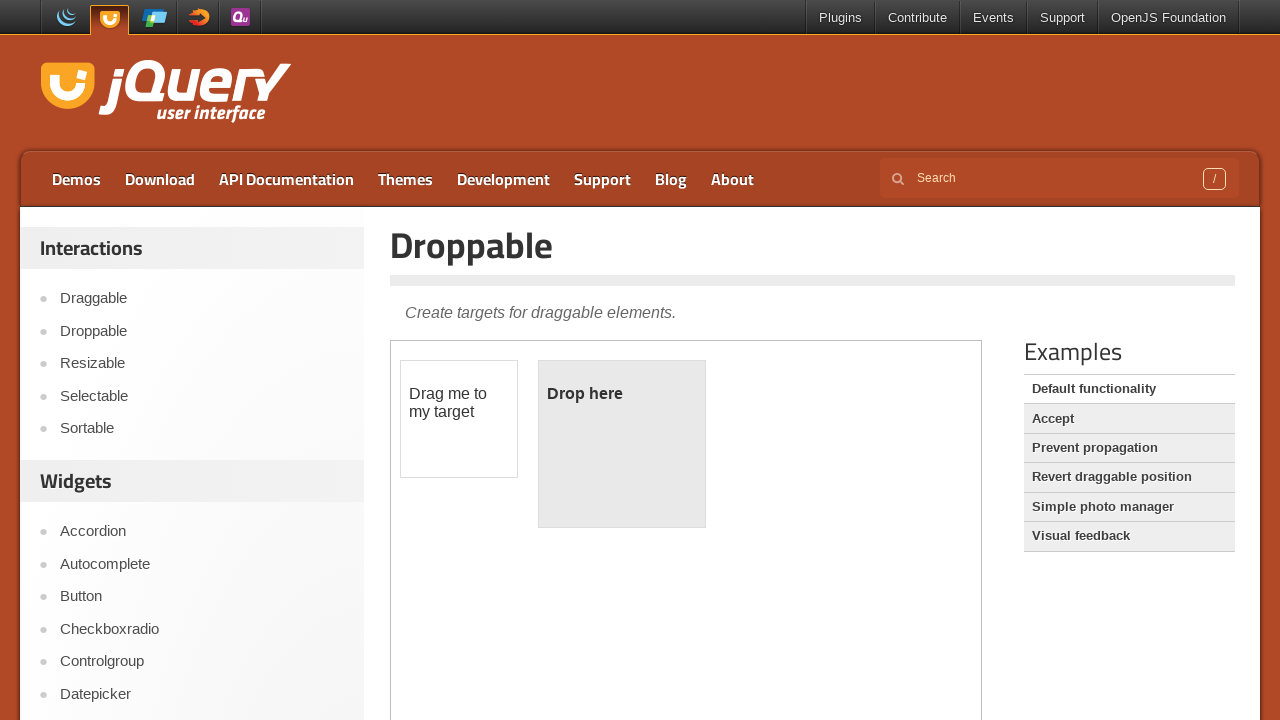

Located the draggable element 'Drag me to my target'
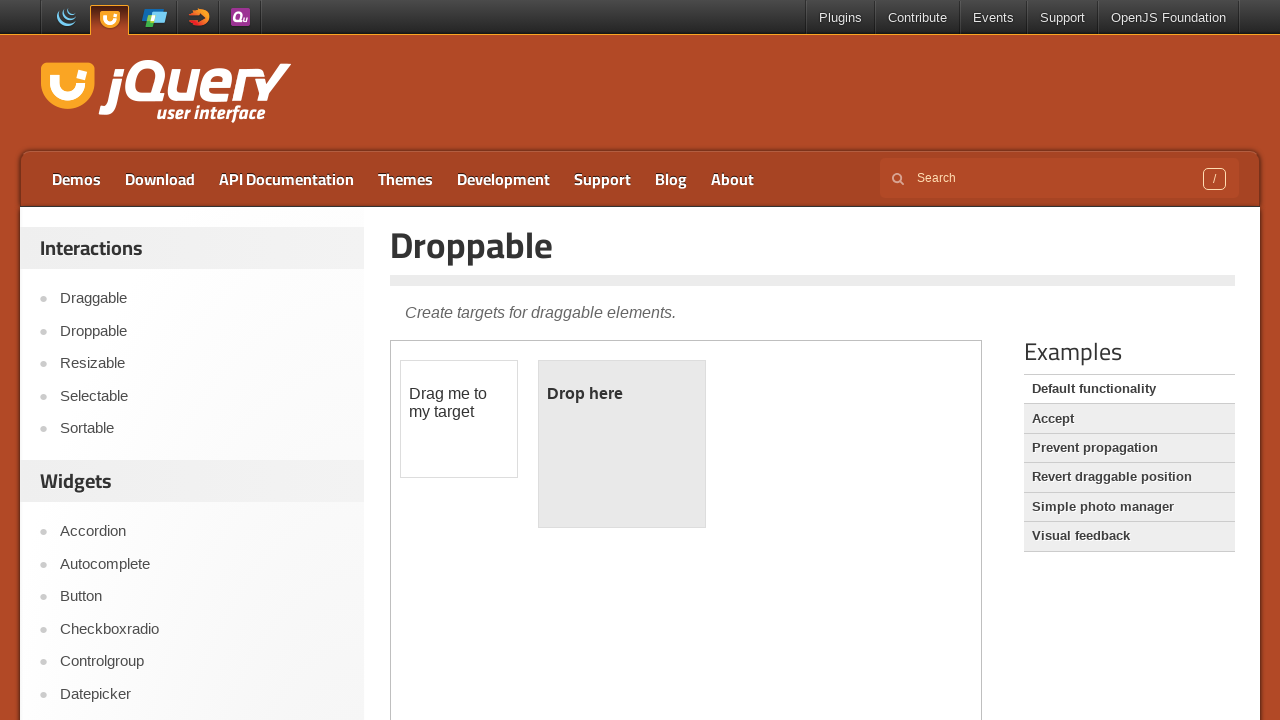

Located the drop target element with id 'droppable'
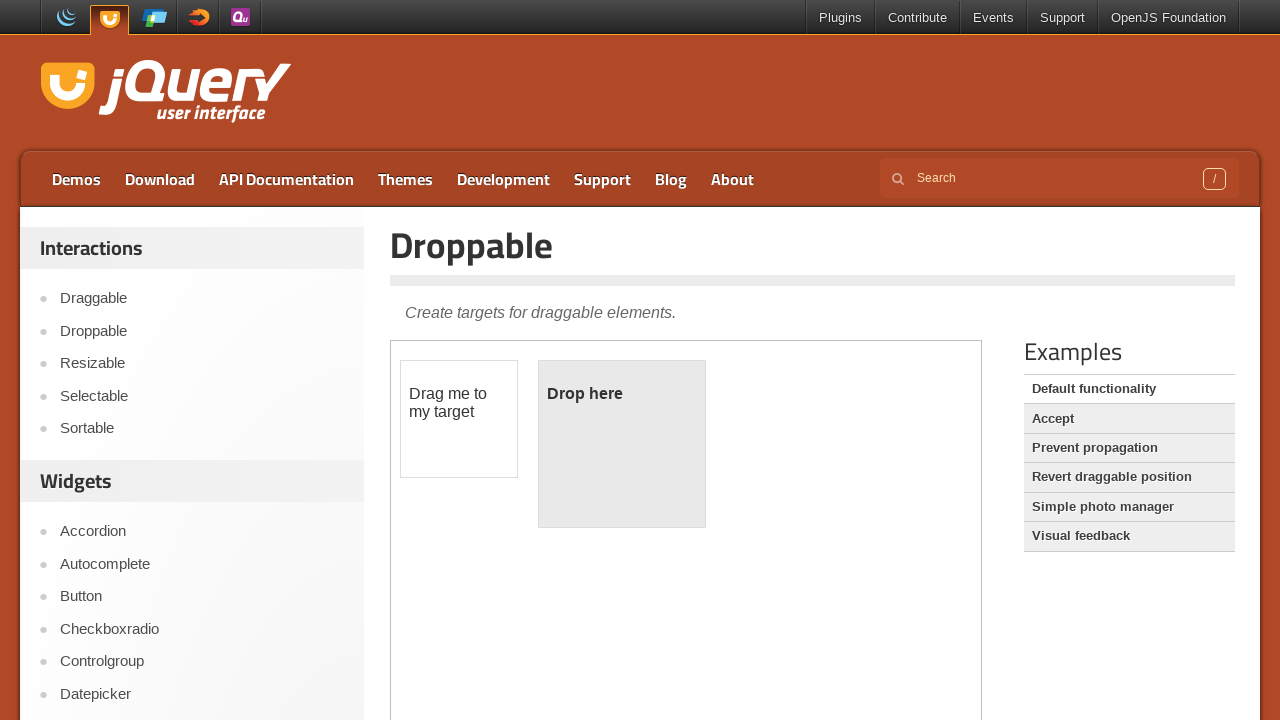

Dragged element to the drop target zone at (622, 444)
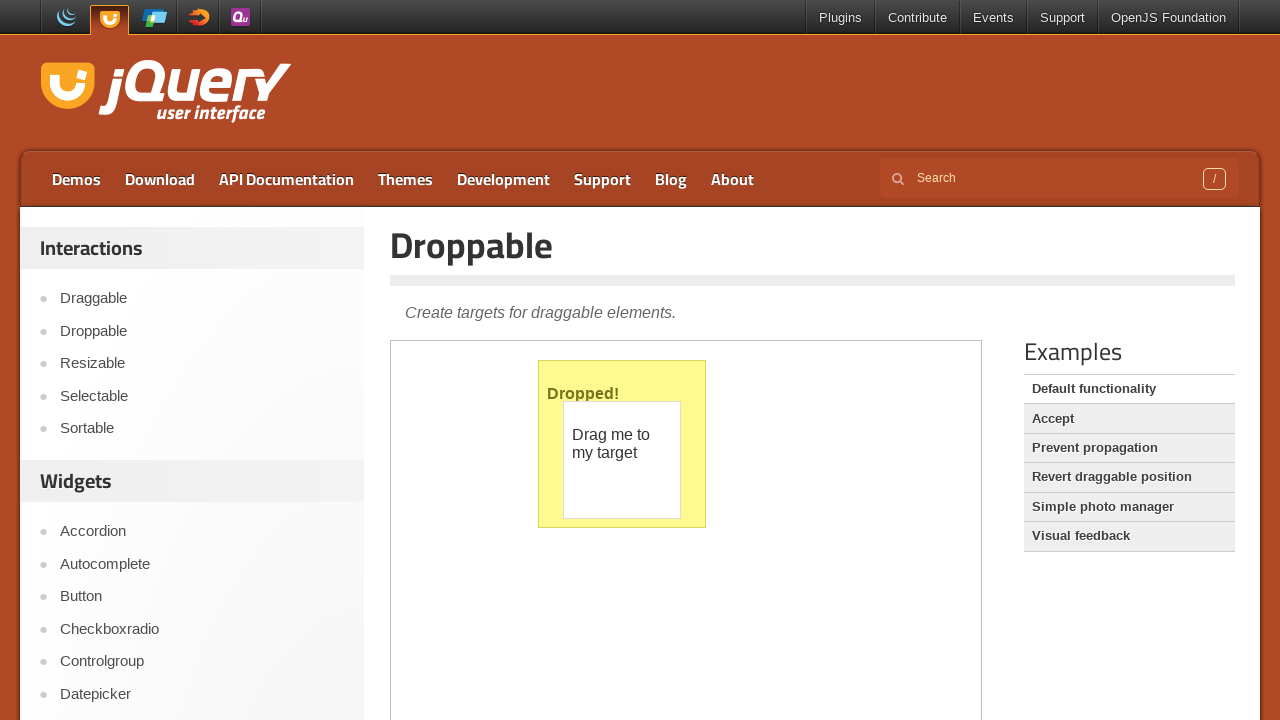

Waited for drag and drop action to complete
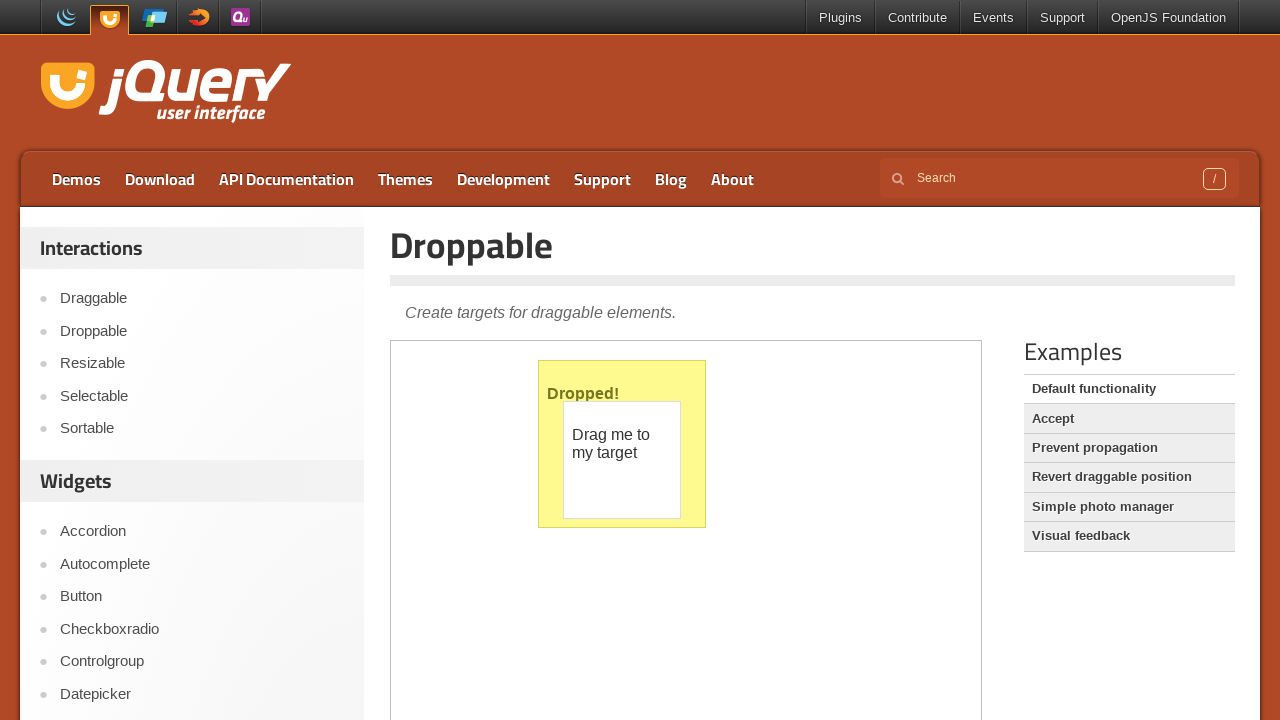

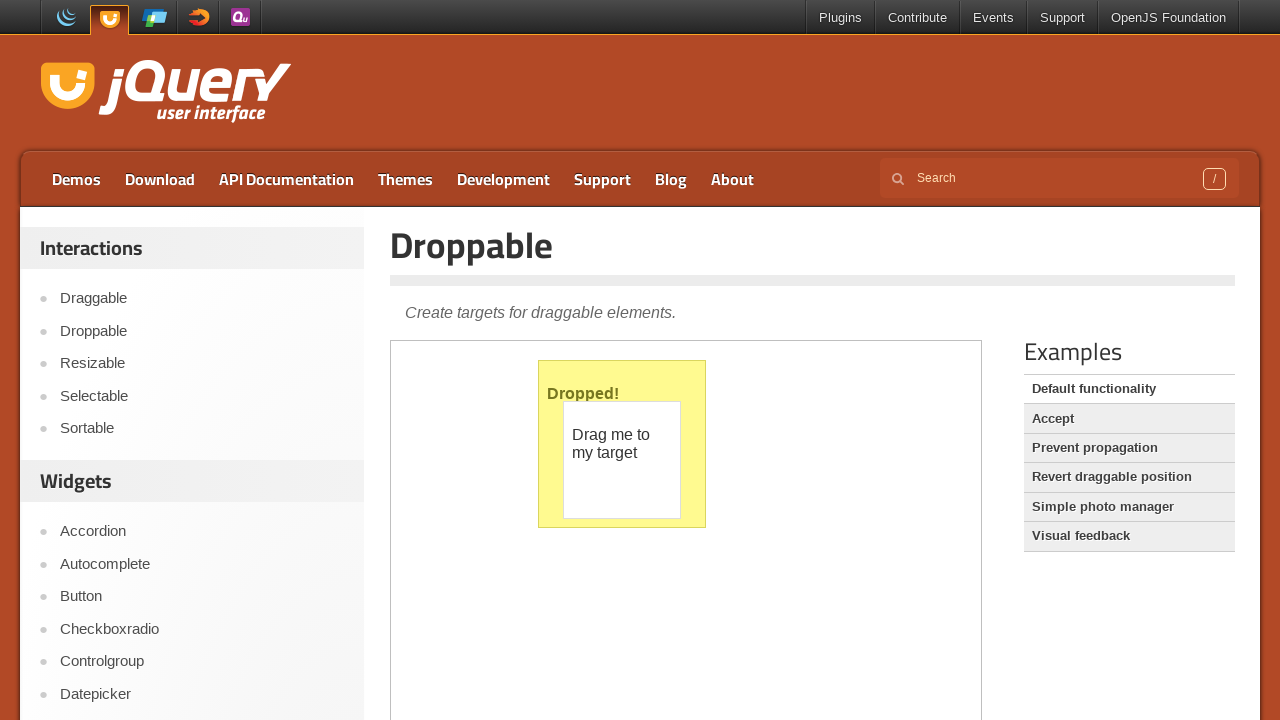